Demonstrates XPath axes navigation (self, parent, child) on a practice page by locating elements using various XPath axis selectors

Starting URL: https://selectorshub.com/xpath-practice-page/

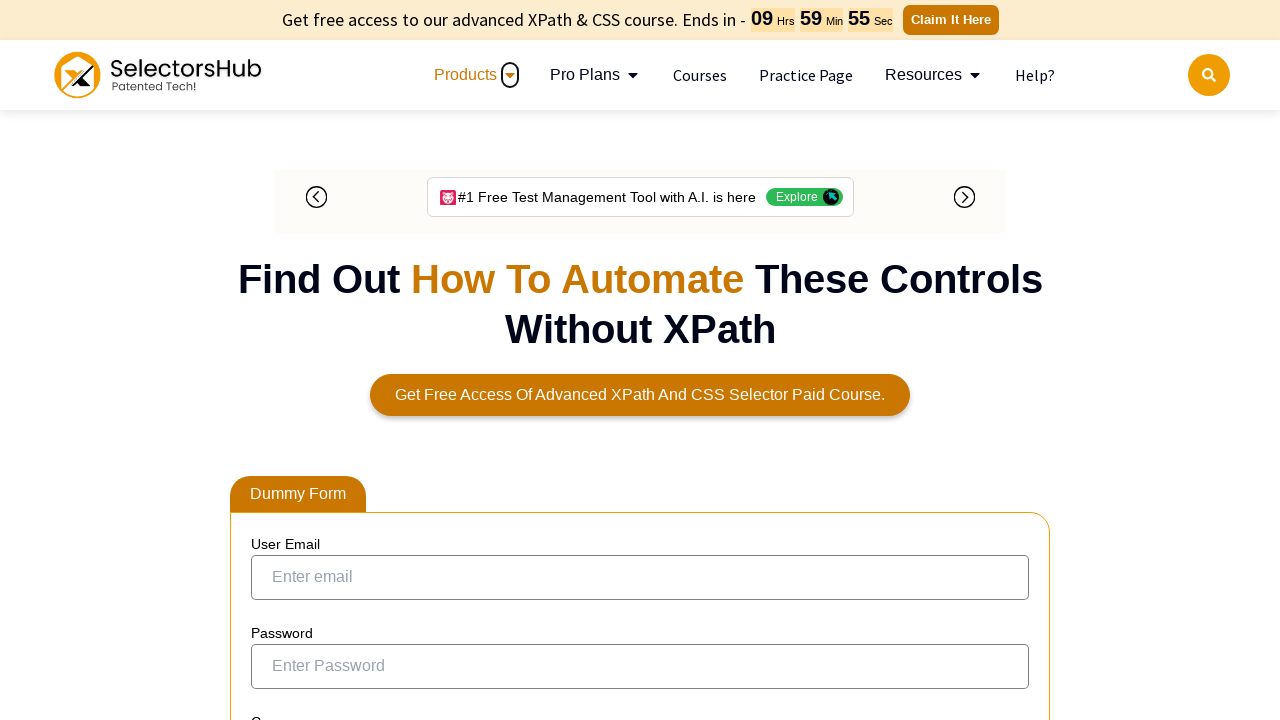

Waited for userform element to be present
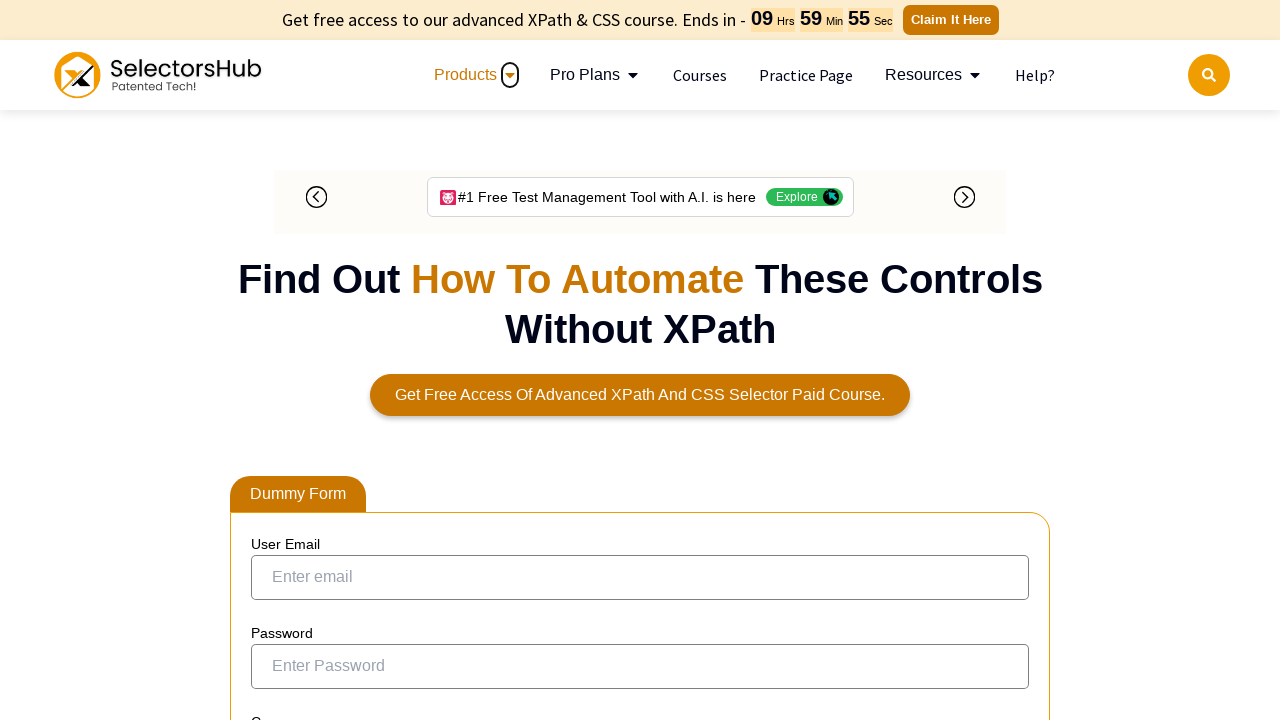

Located parent div of userform using XPath parent axis
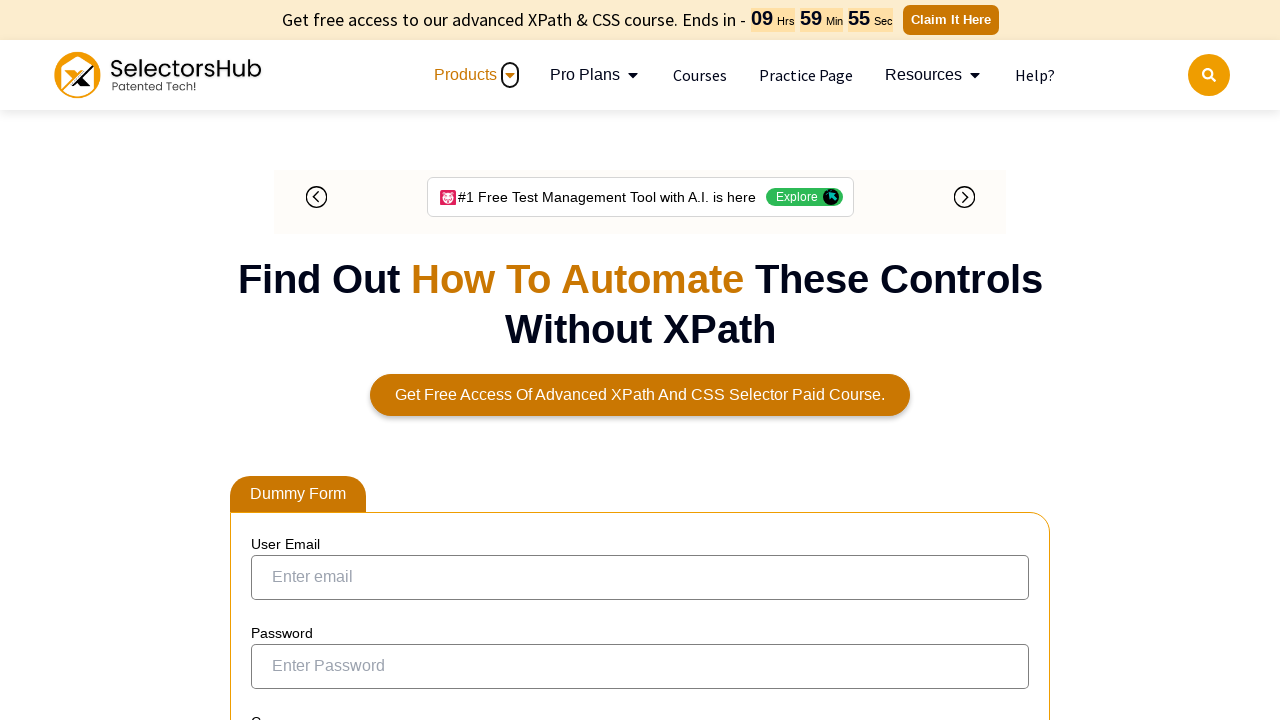

Located second input child of userform div using XPath child axis
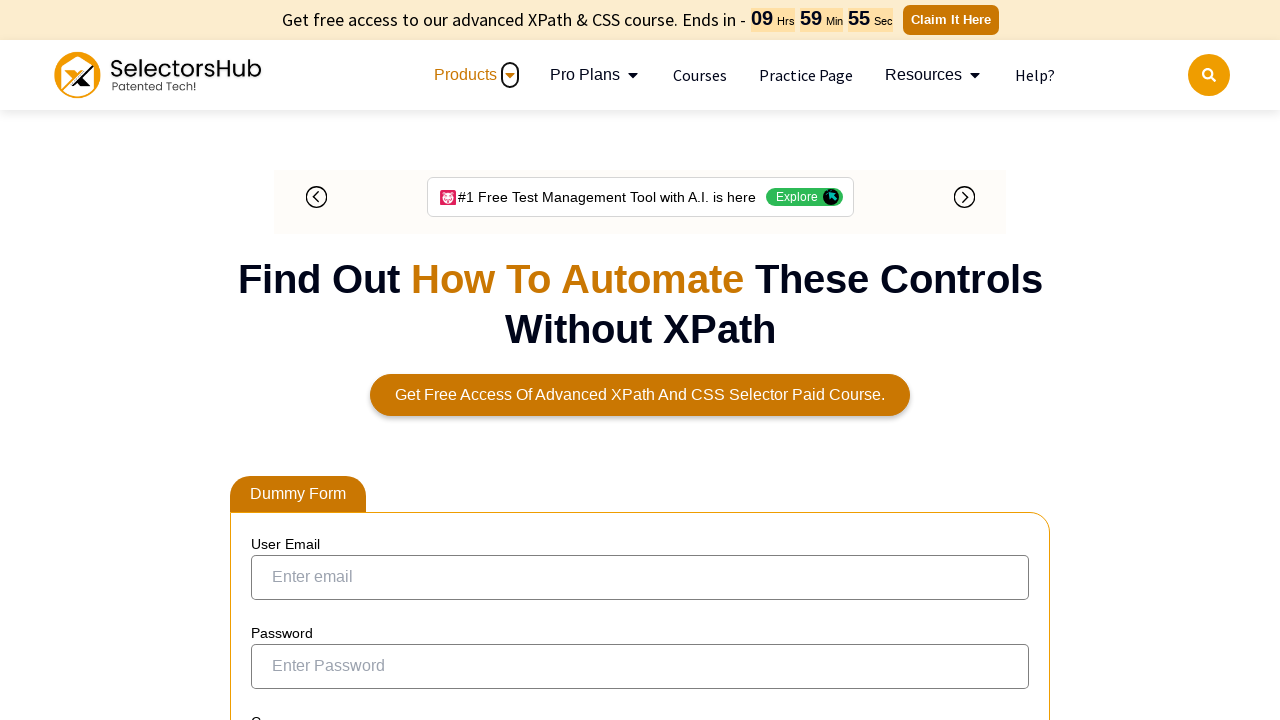

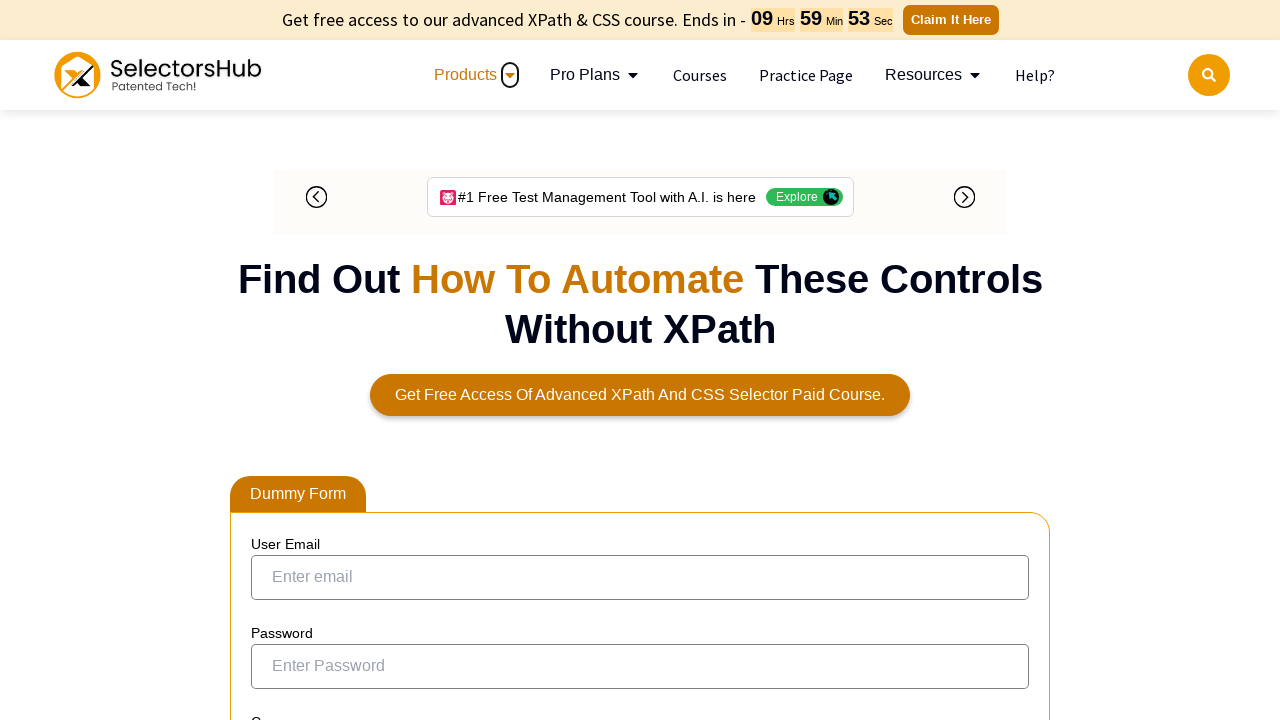